Tests file upload functionality by creating a temporary Word document and uploading it

Starting URL: https://the-internet.herokuapp.com/upload

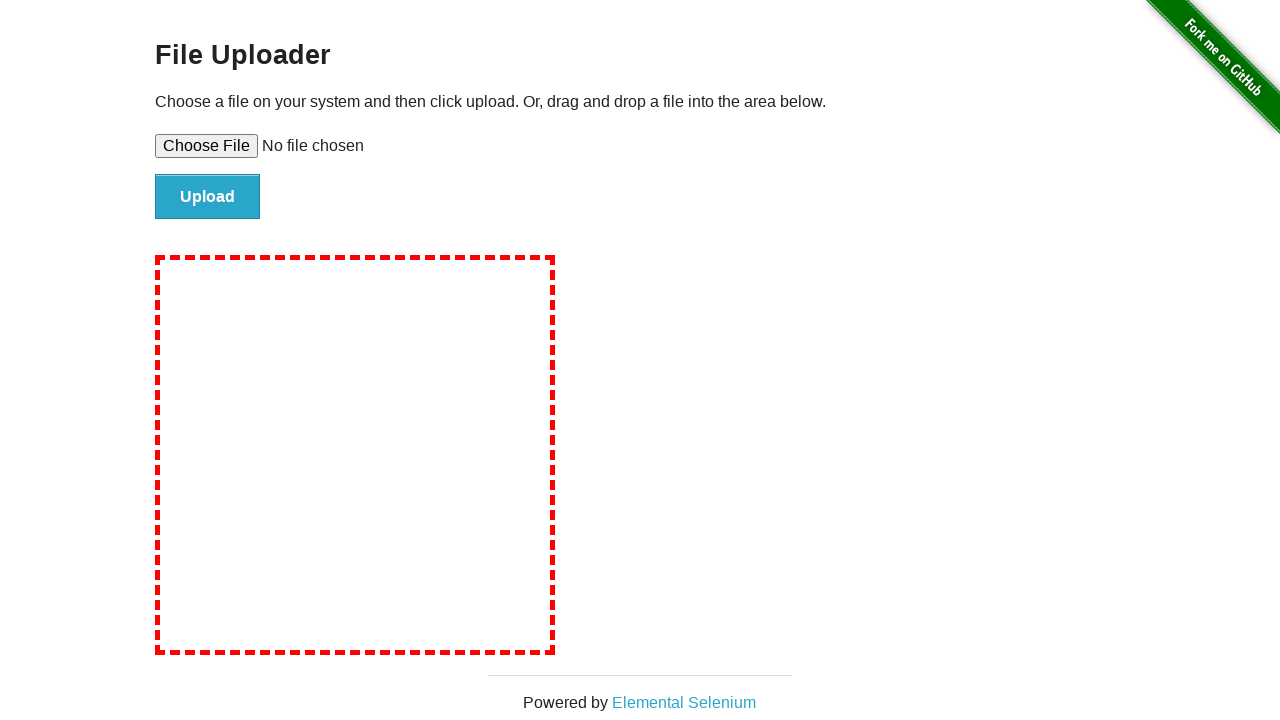

Waited for File Uploader header to load
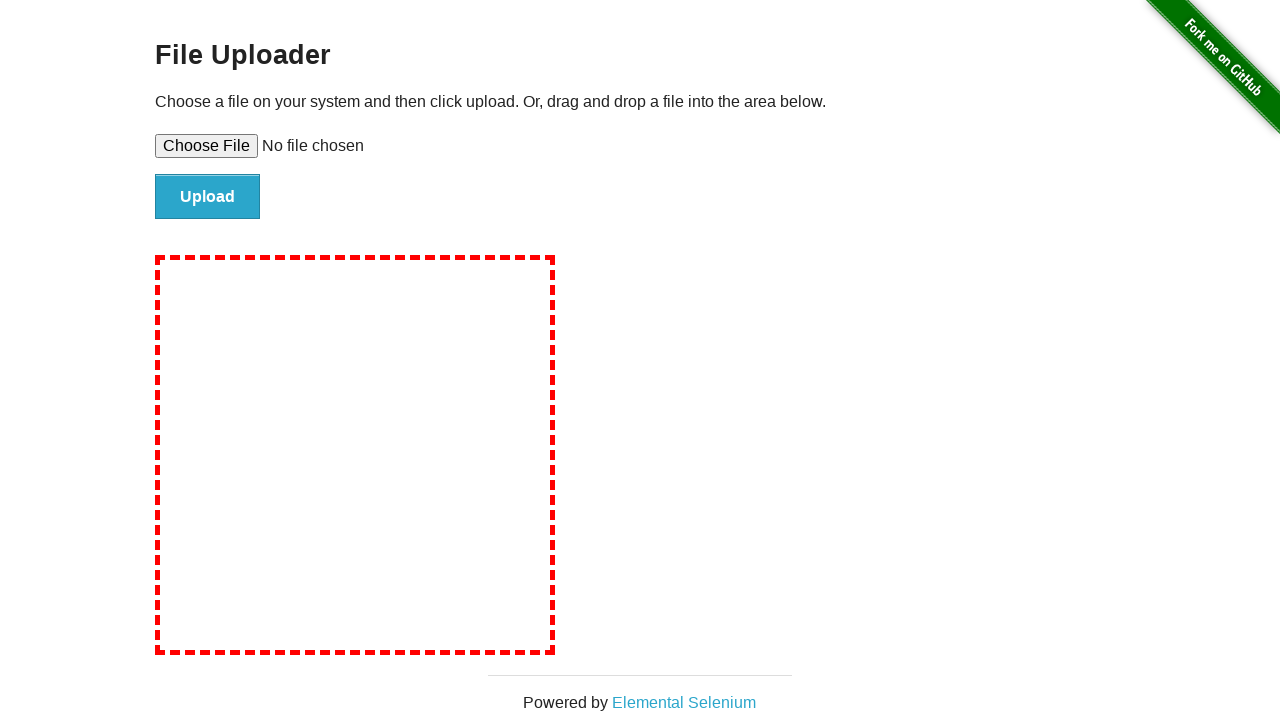

Created temporary Word document (14kb test file)
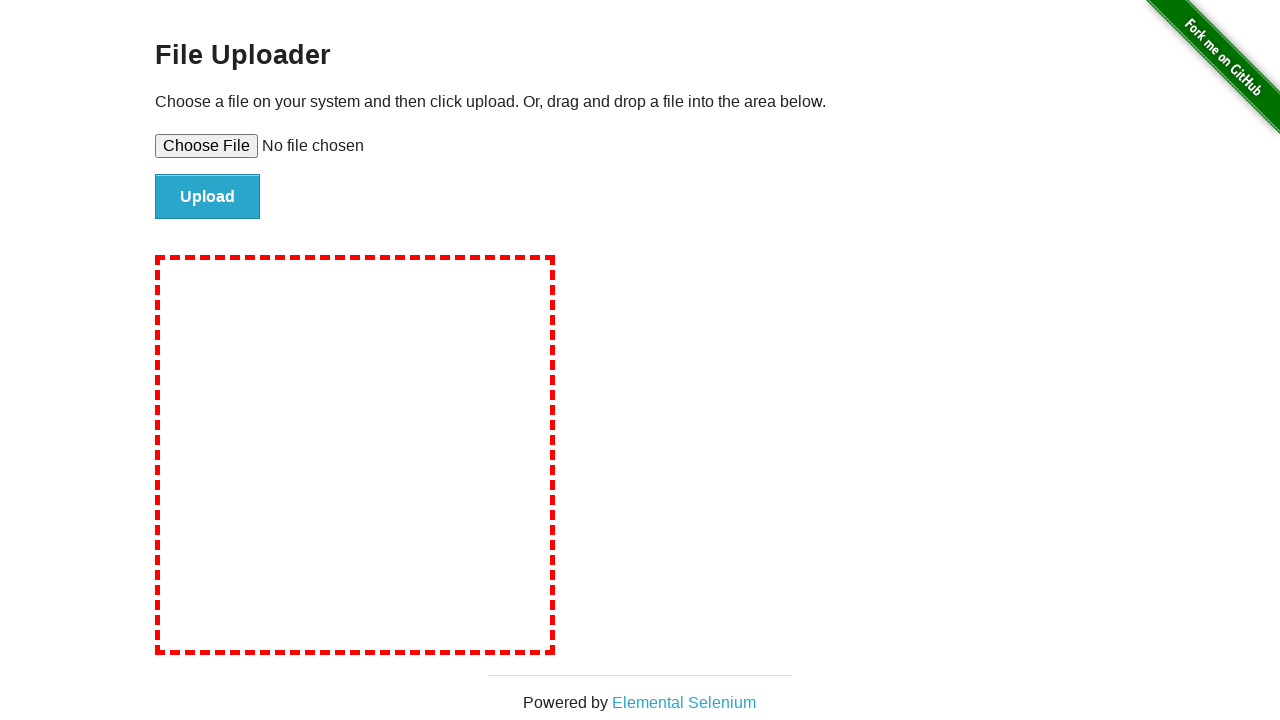

Set input files with temporary Word document path
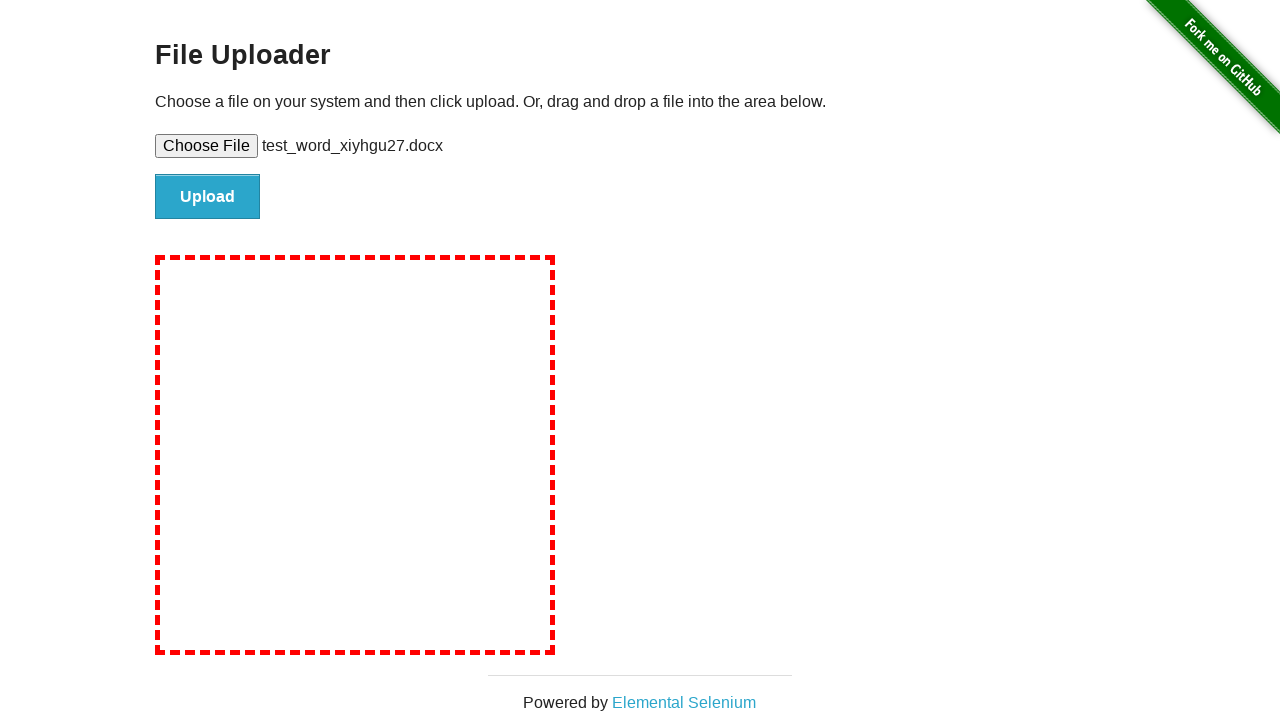

Clicked Upload button to submit the file at (208, 197) on xpath=//input[@value='Upload']
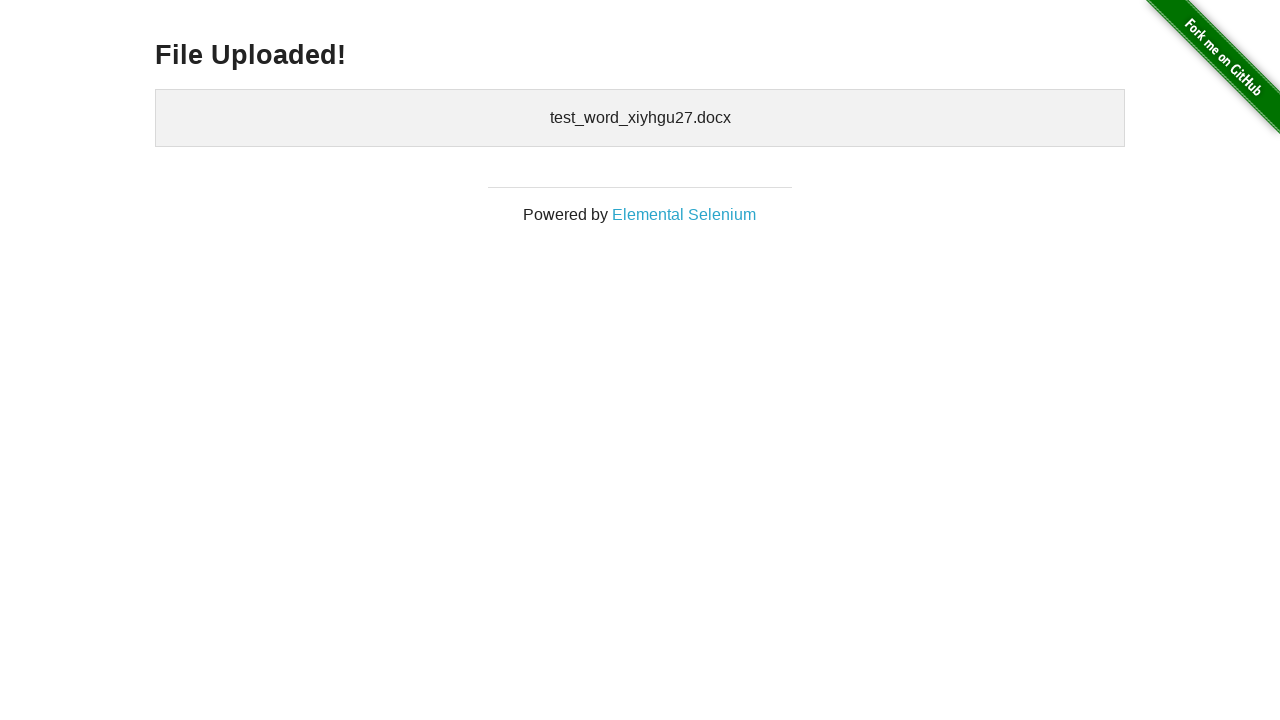

Waited for uploaded files section to appear after successful upload
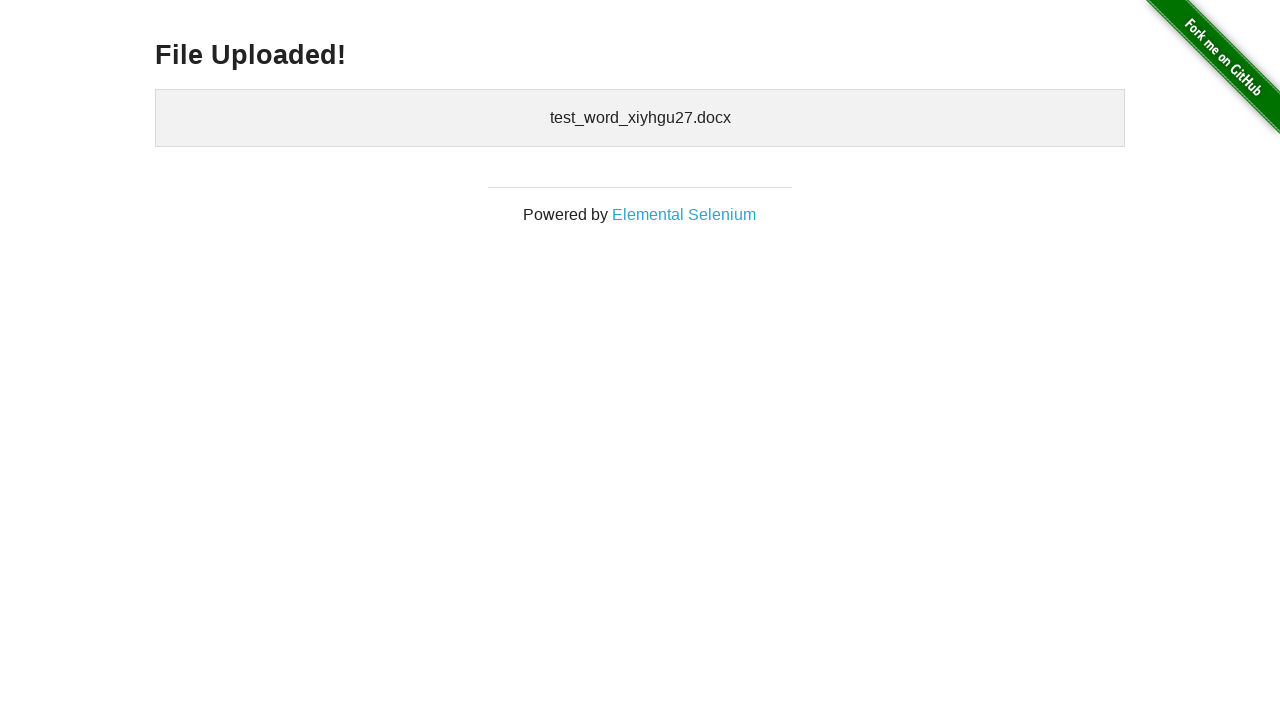

Cleaned up temporary Word document file
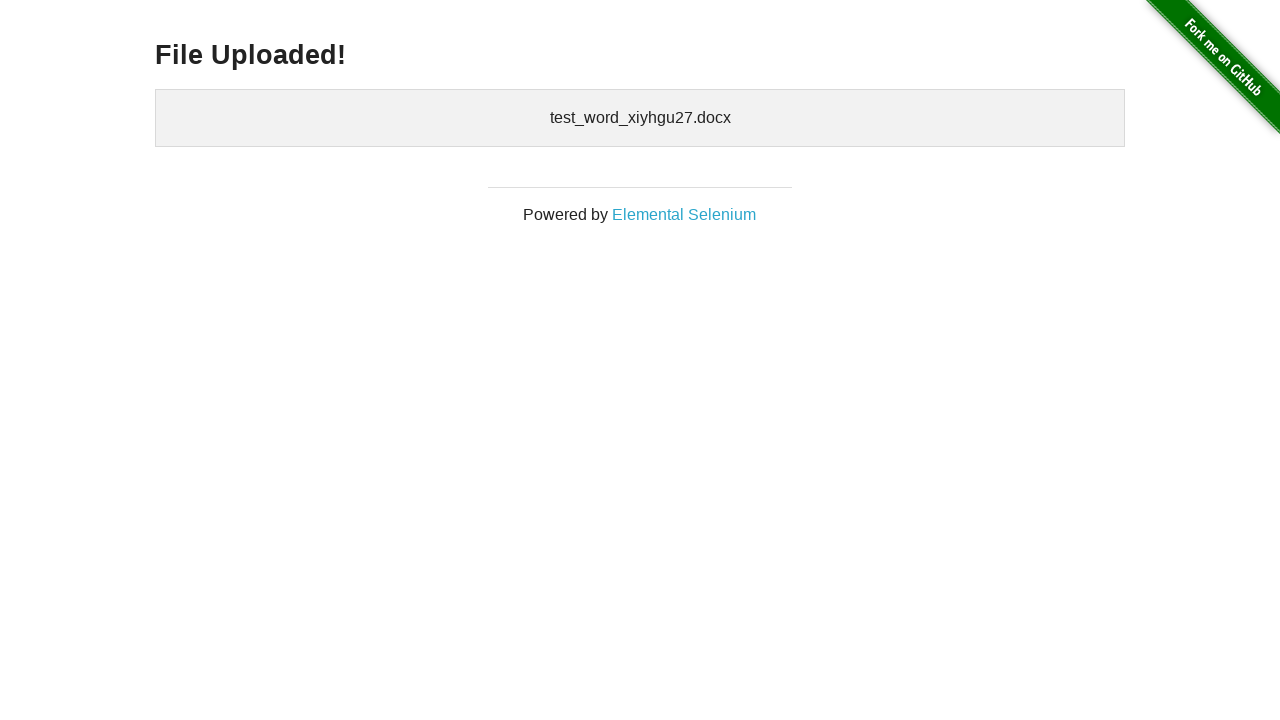

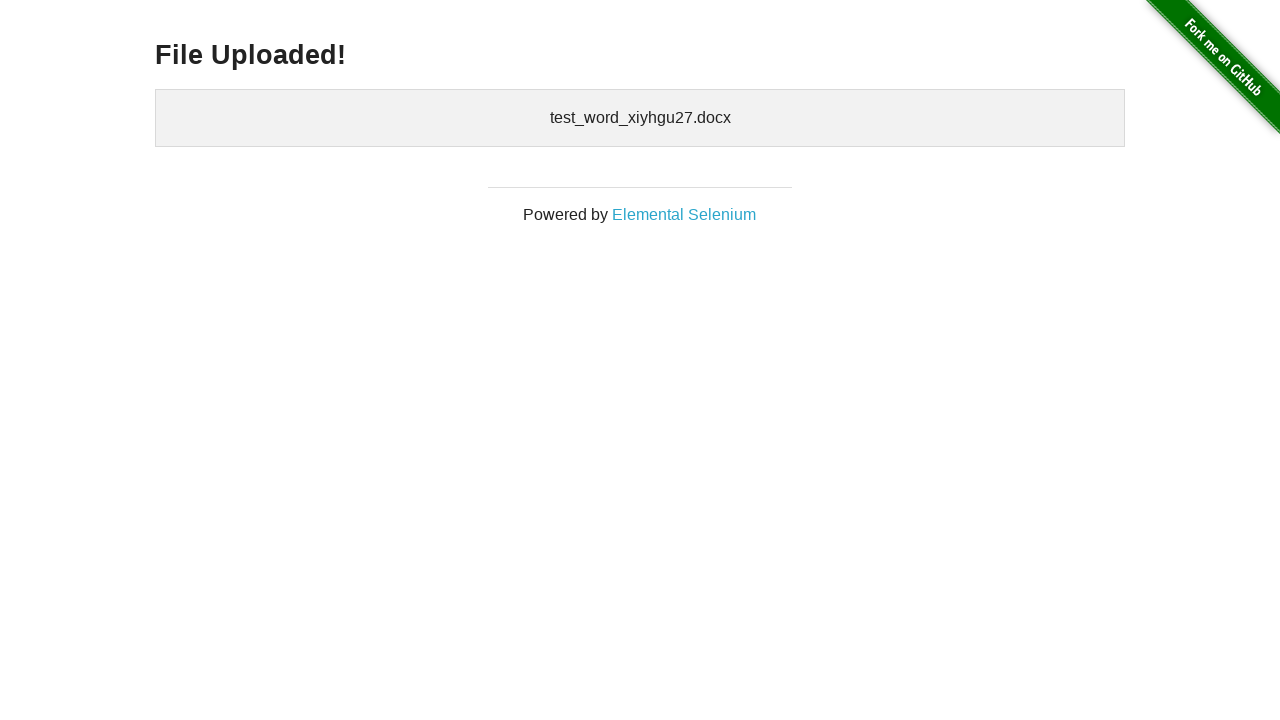